Tests button with non-breaking space in text by navigating to page and locating the button

Starting URL: http://www.uitestingplayground.com/

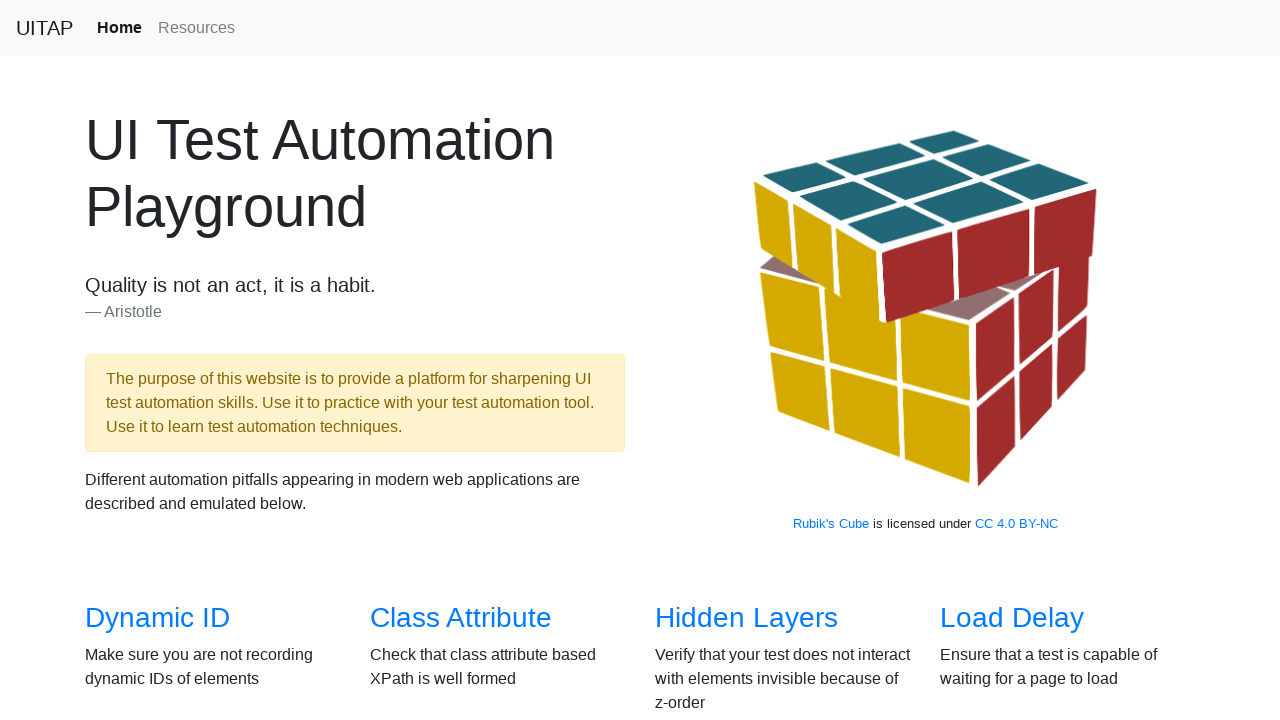

Clicked link to Non-Breaking Space page at (1026, 343) on a[href='/nbsp']
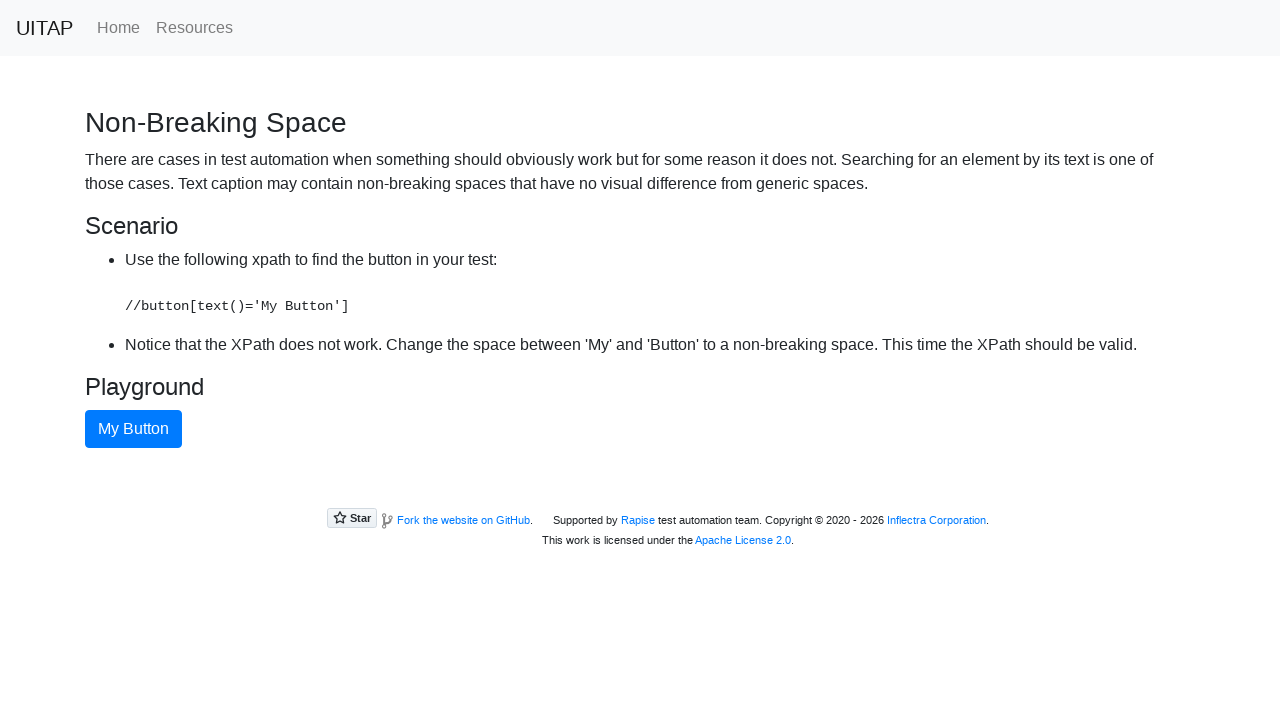

Button with non-breaking space text loaded
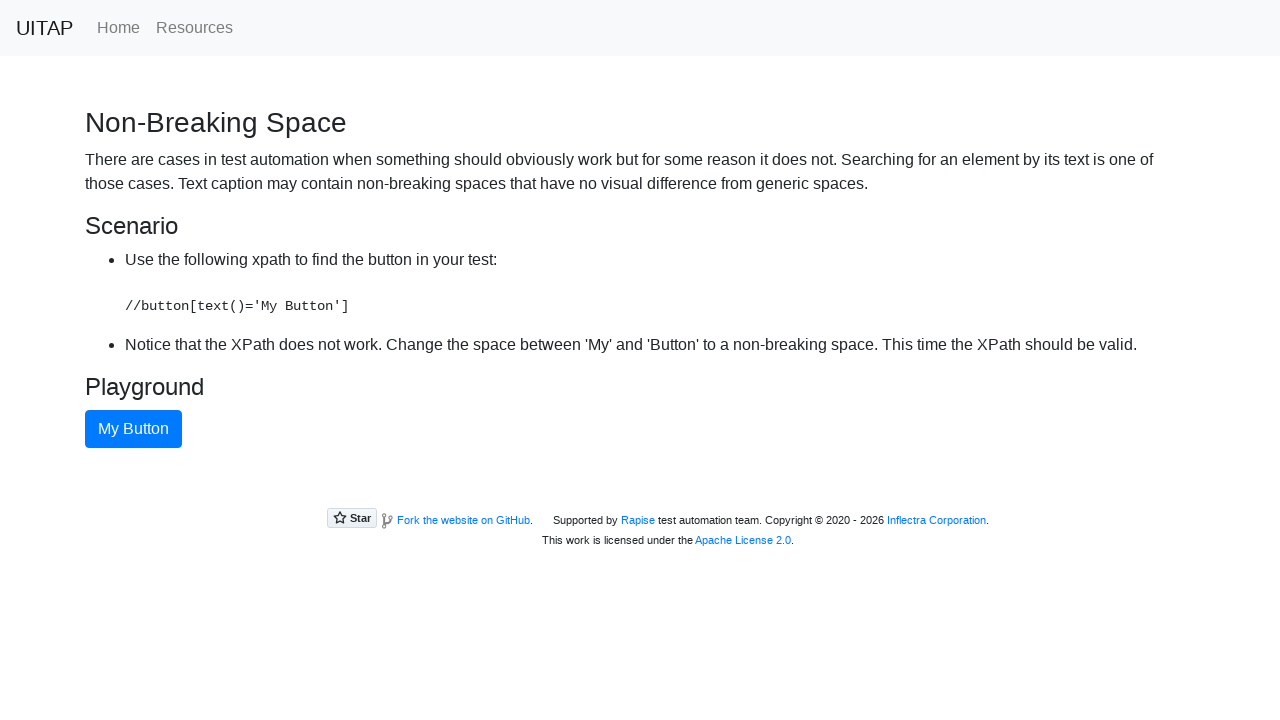

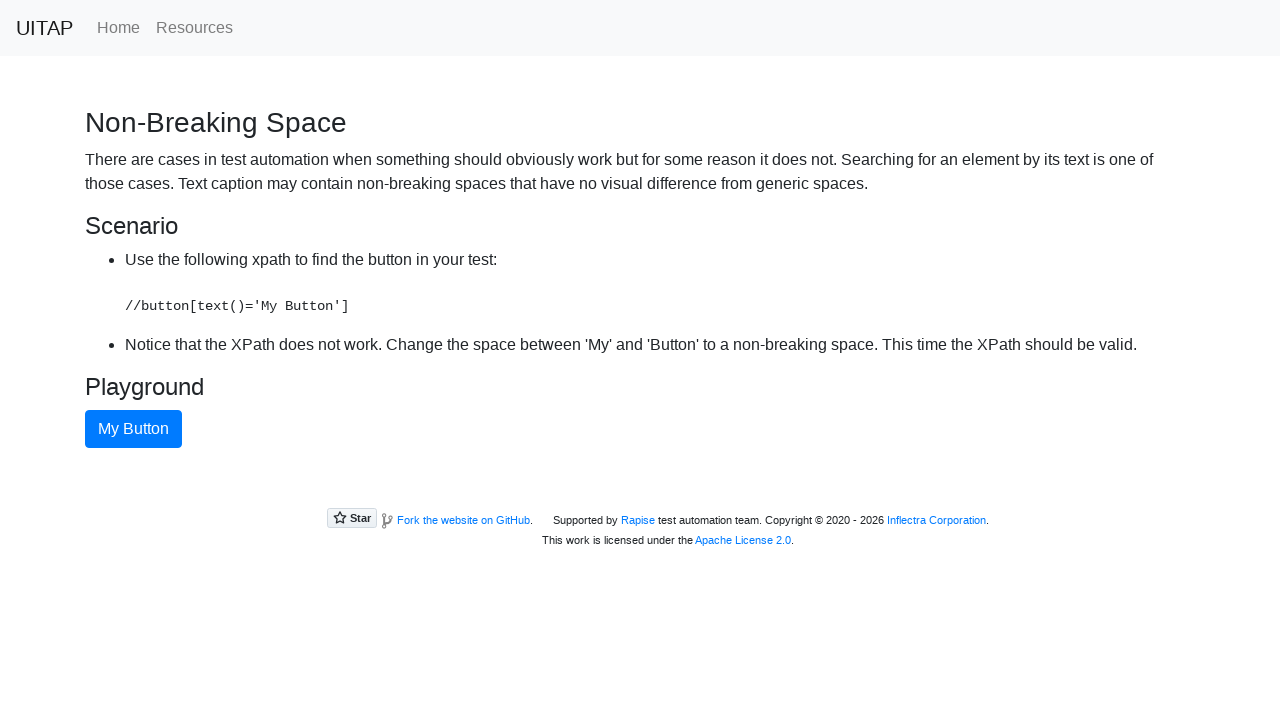